Tests browser navigation functionality by visiting two different websites, then using browser back, forward, and refresh navigation controls

Starting URL: https://www.mercedes-benz.com/en/

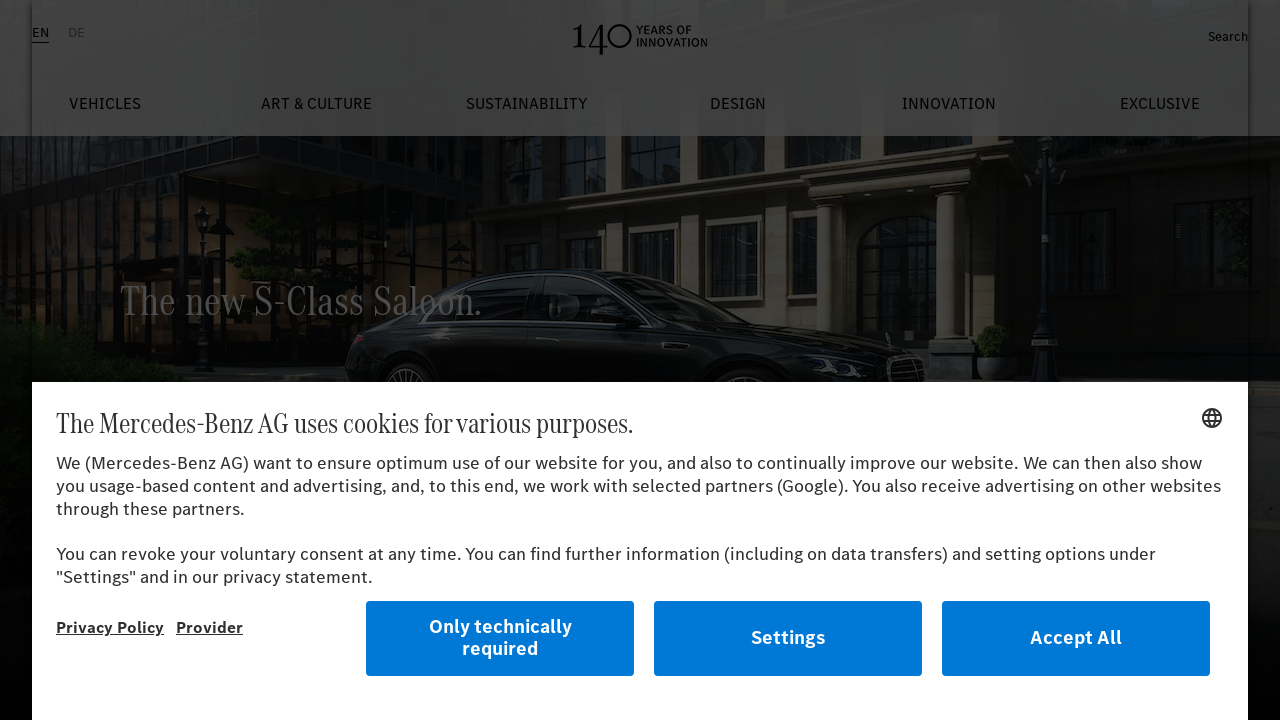

Navigated to Relaxo Footwear website
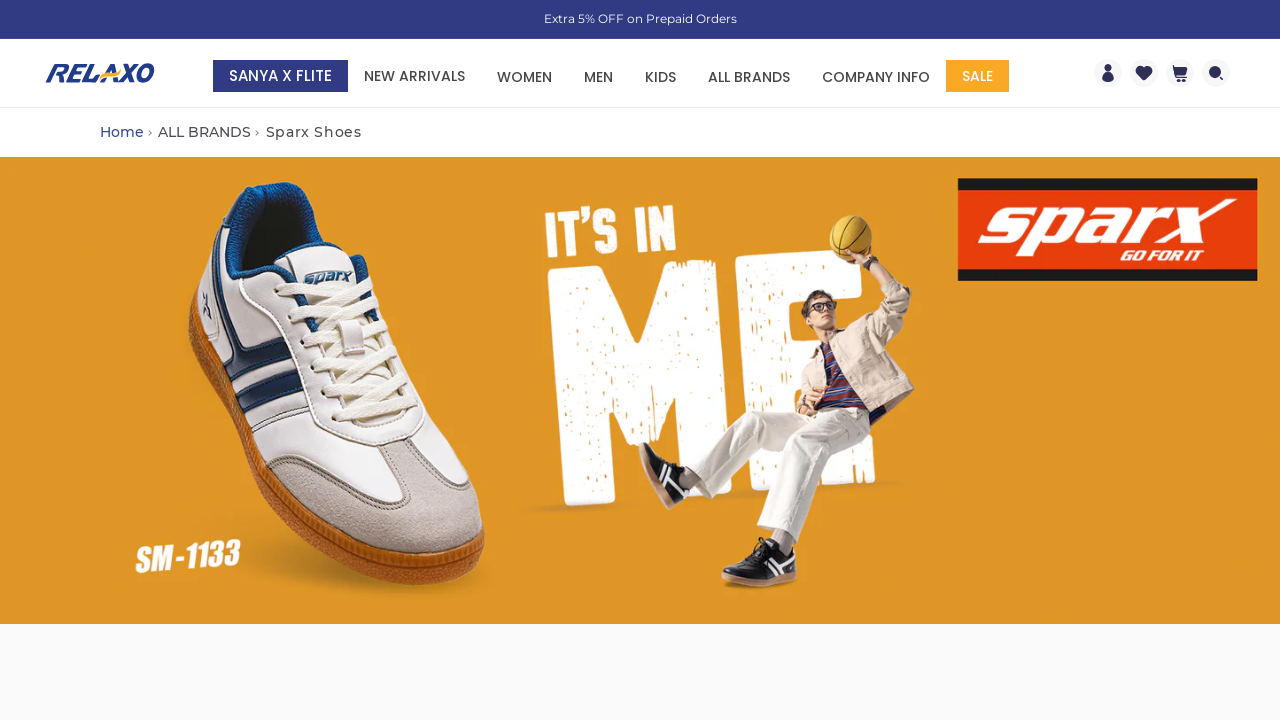

Navigated back to Mercedes-Benz website
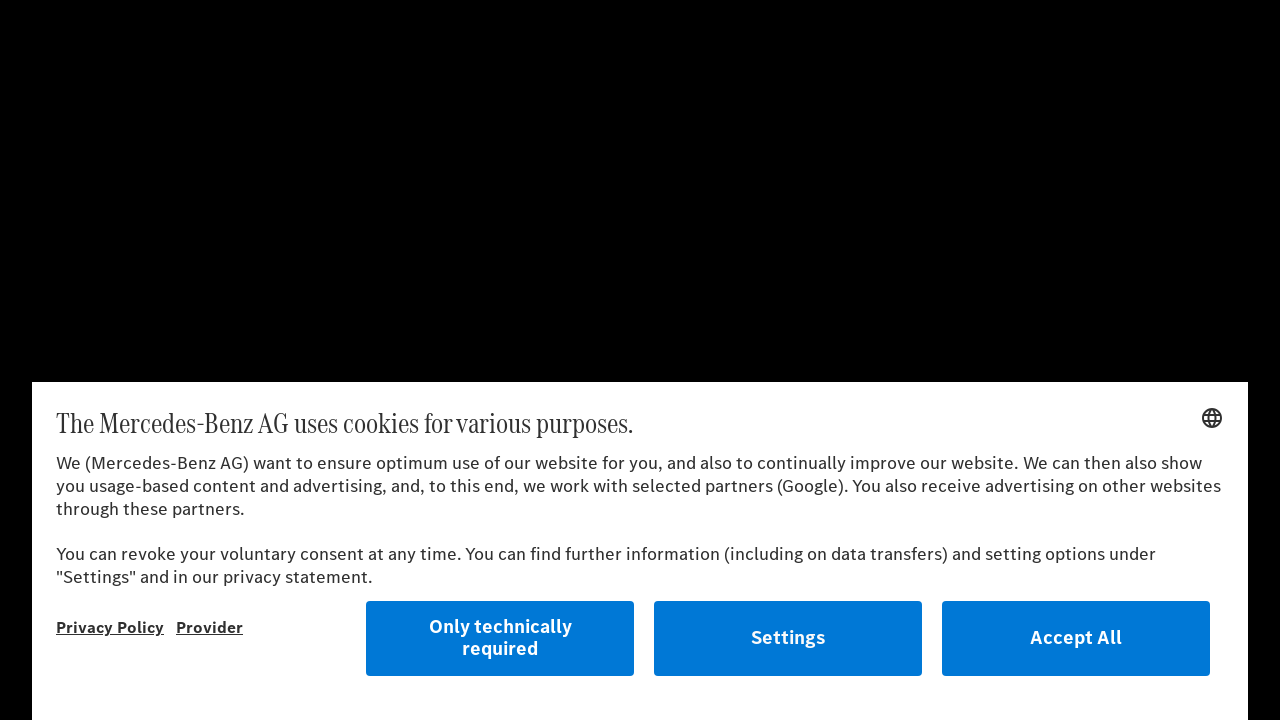

Navigated forward to Relaxo Footwear website
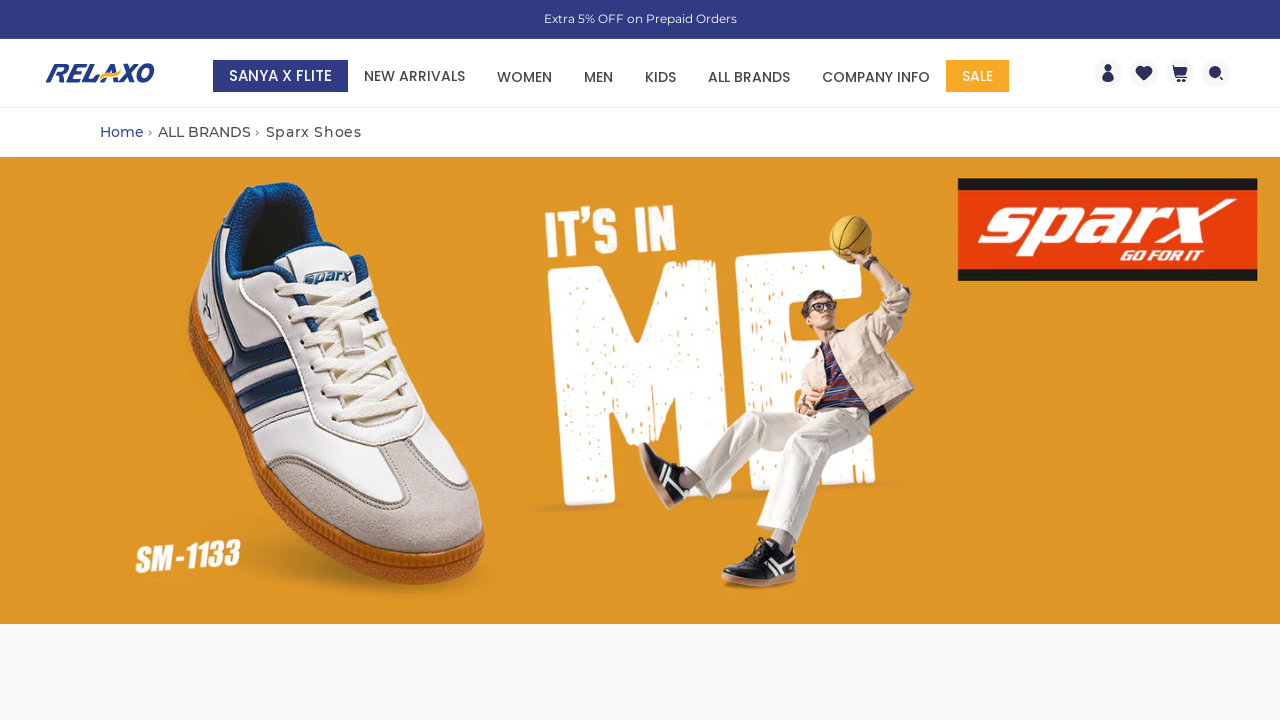

Refreshed the current page
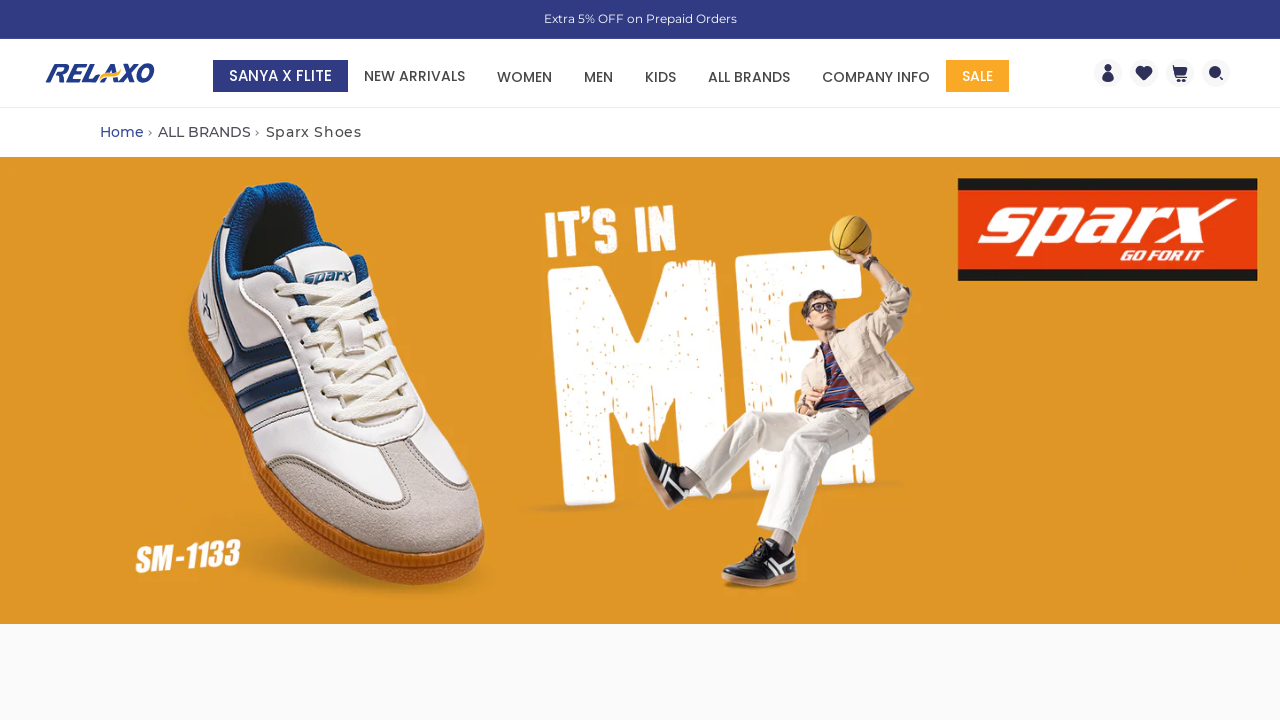

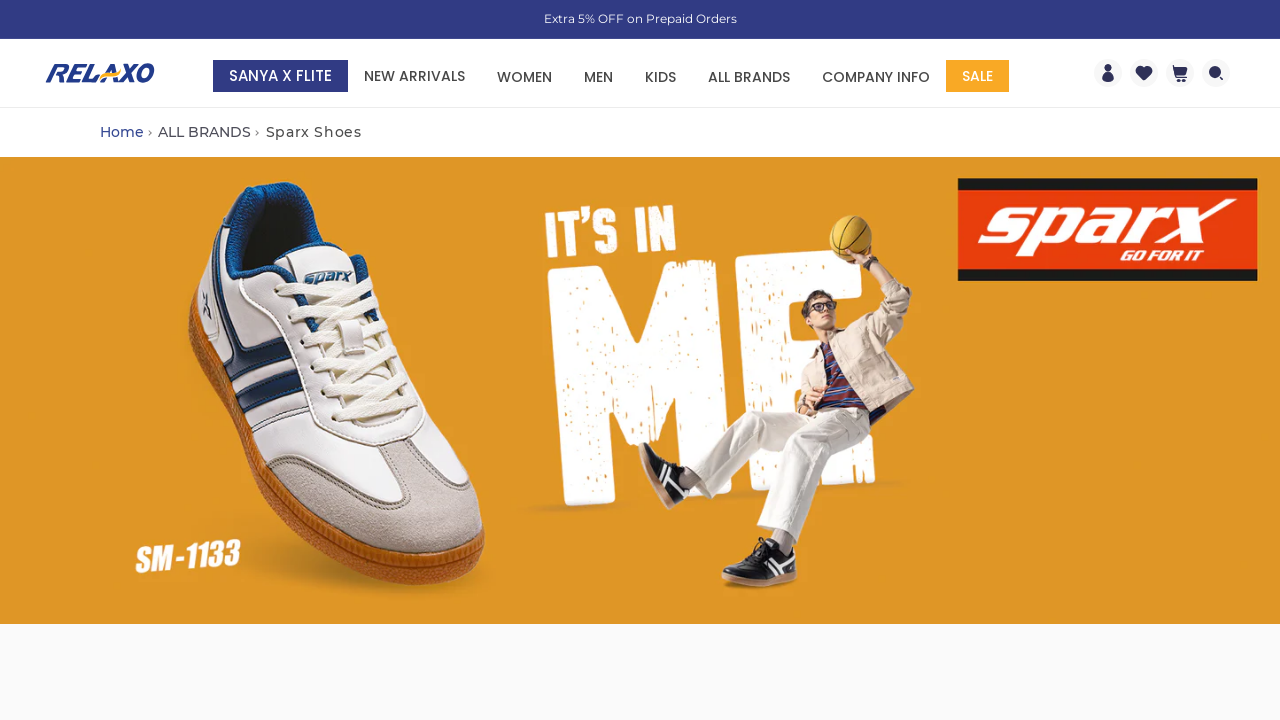